Clicks the "Get started" link on the Playwright homepage to navigate to the Installation page

Starting URL: https://playwright.dev/

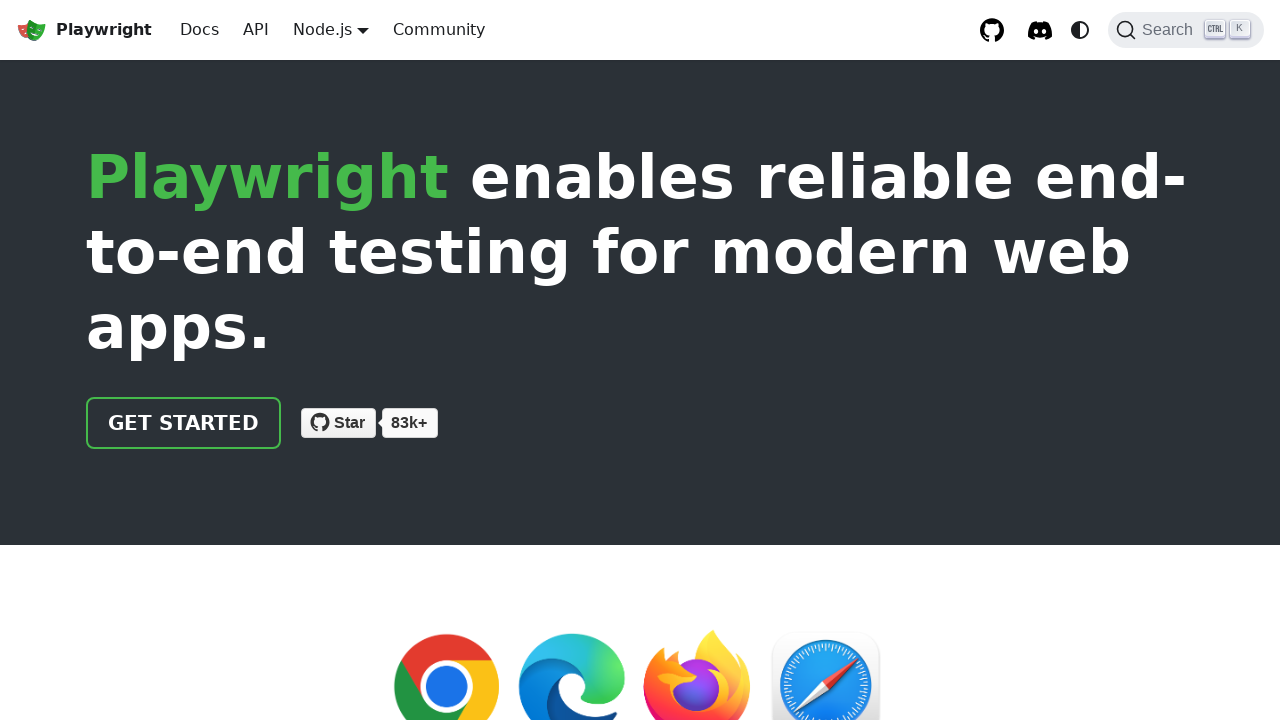

Clicked the 'Get started' link on Playwright homepage at (184, 423) on internal:role=link[name="Get started"i]
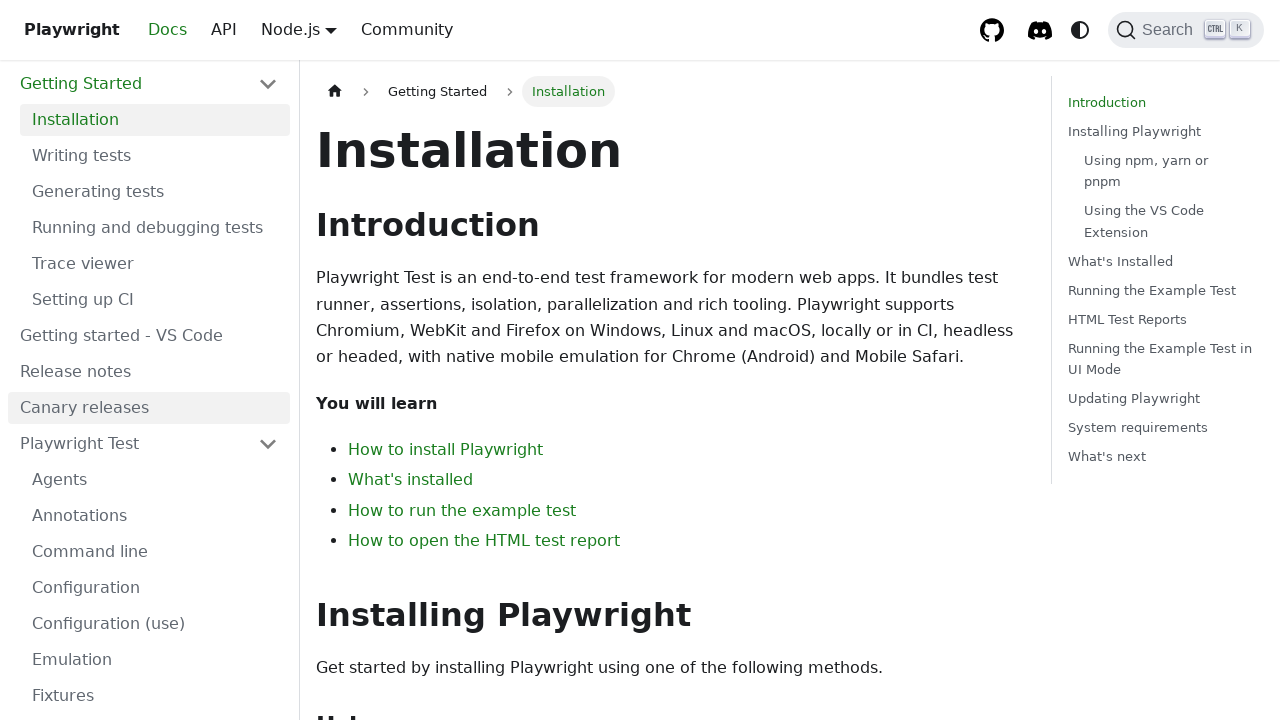

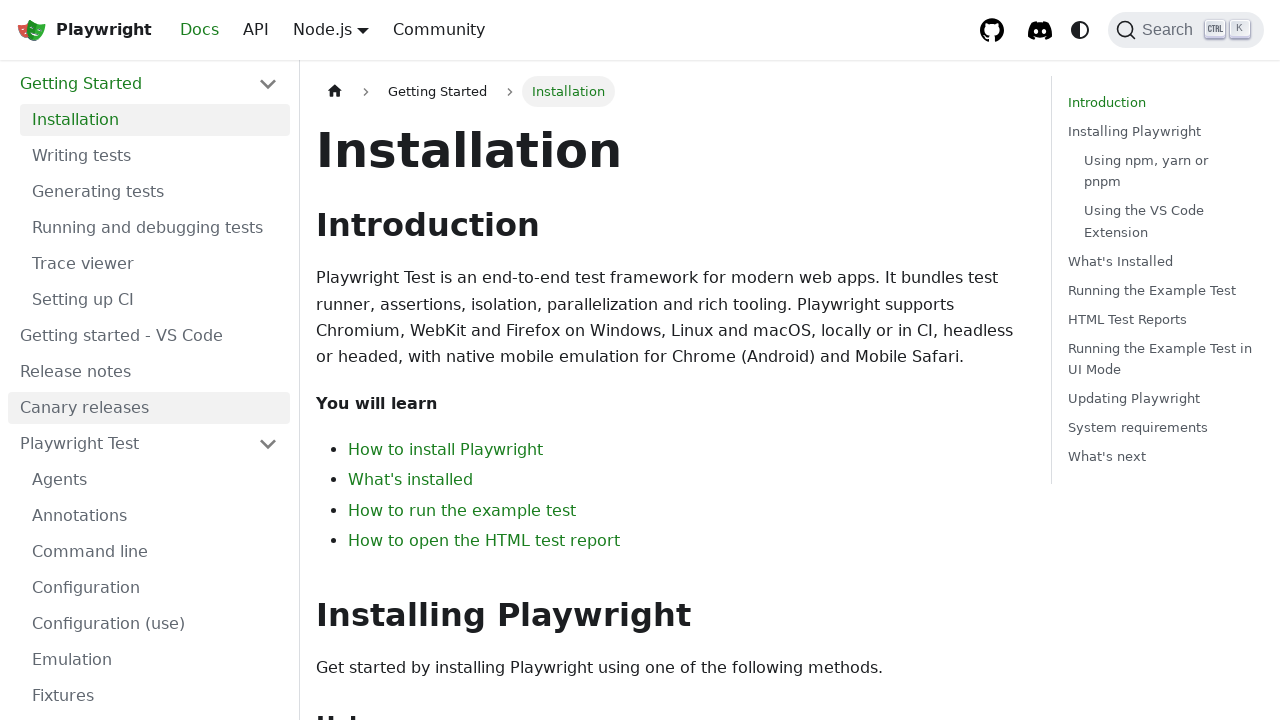